Tests window handling by clicking a link that opens a new tab, switching to that tab, and verifying the new window's title is "New Window"

Starting URL: https://the-internet.herokuapp.com/windows

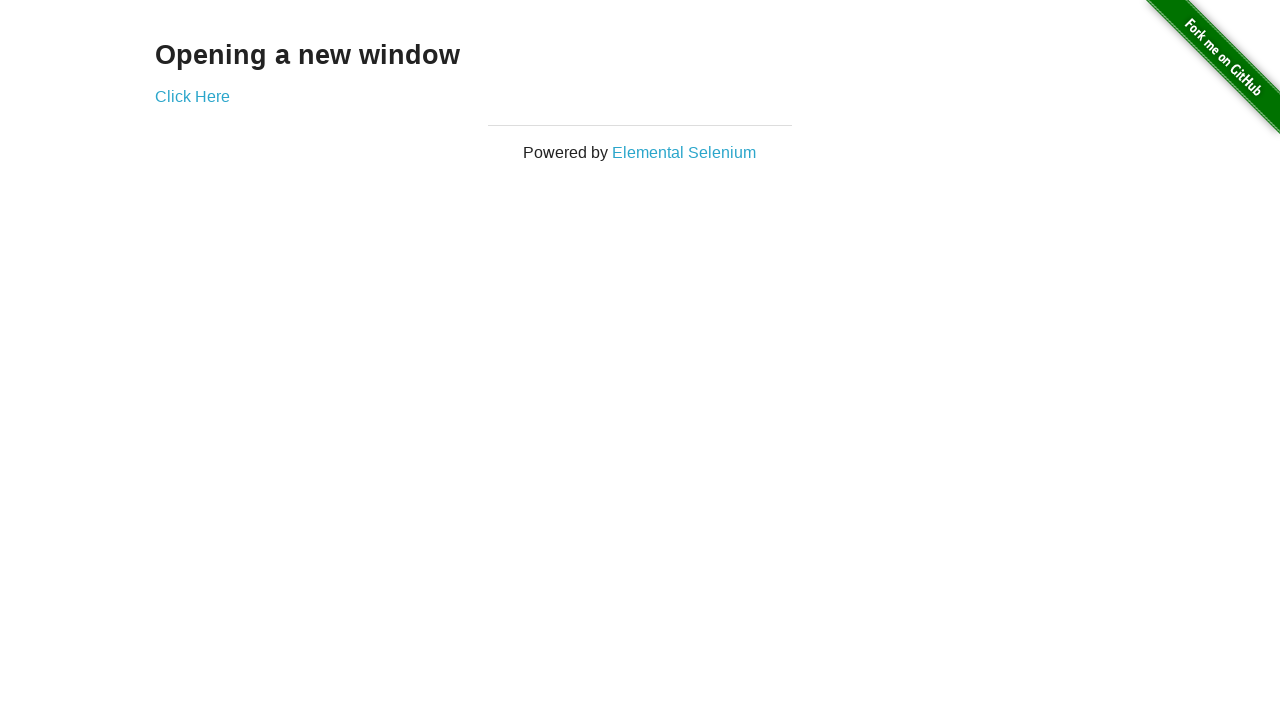

Clicked 'Click Here' link to open new tab at (192, 96) on text=Click Here
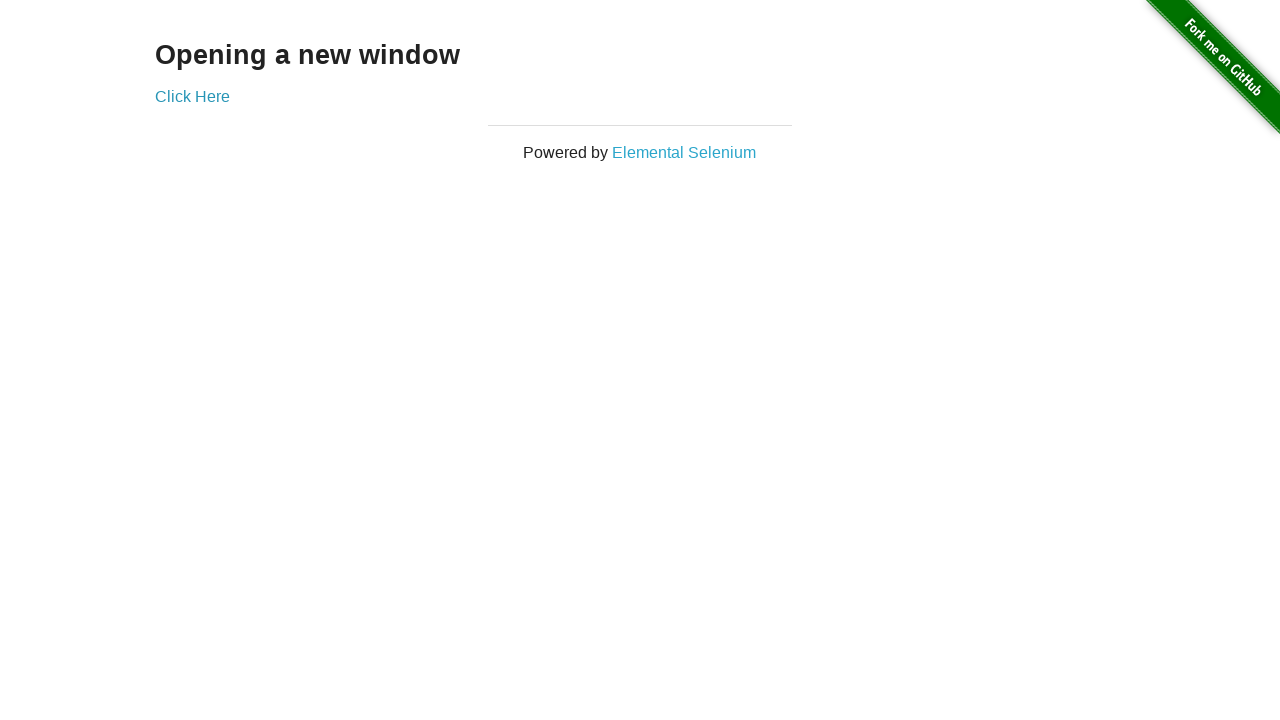

Captured new tab/page object
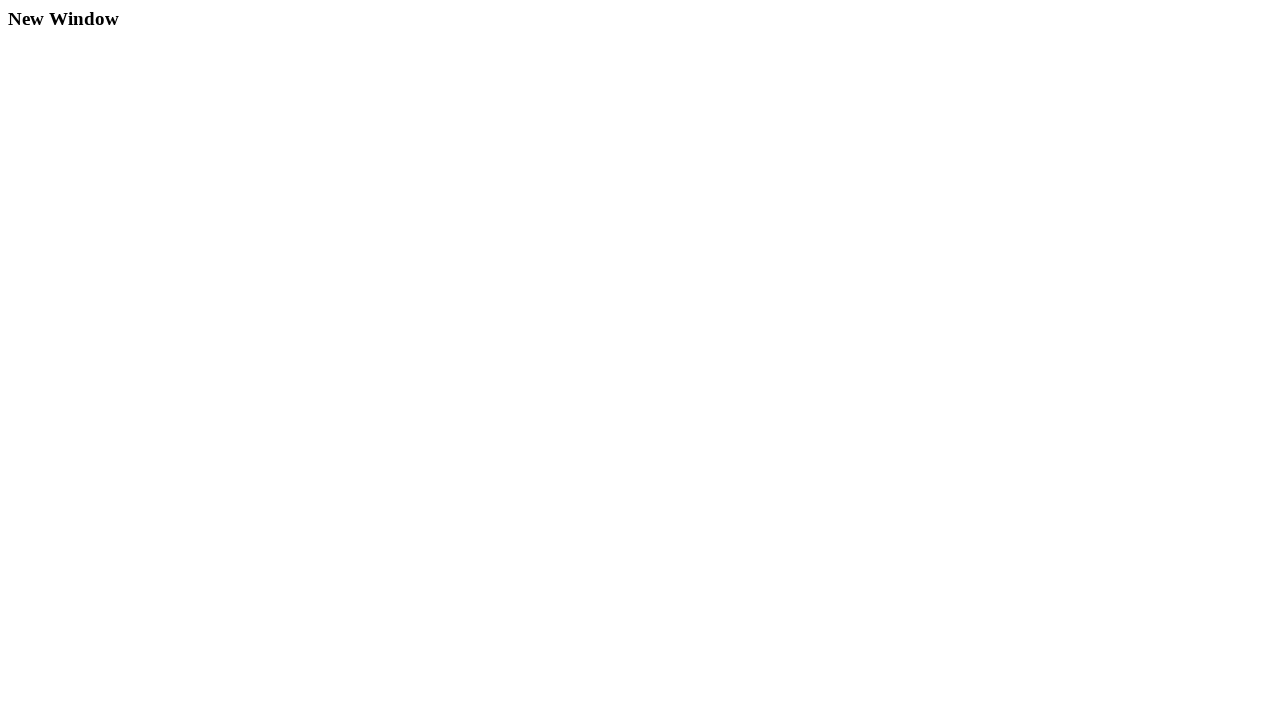

New page finished loading
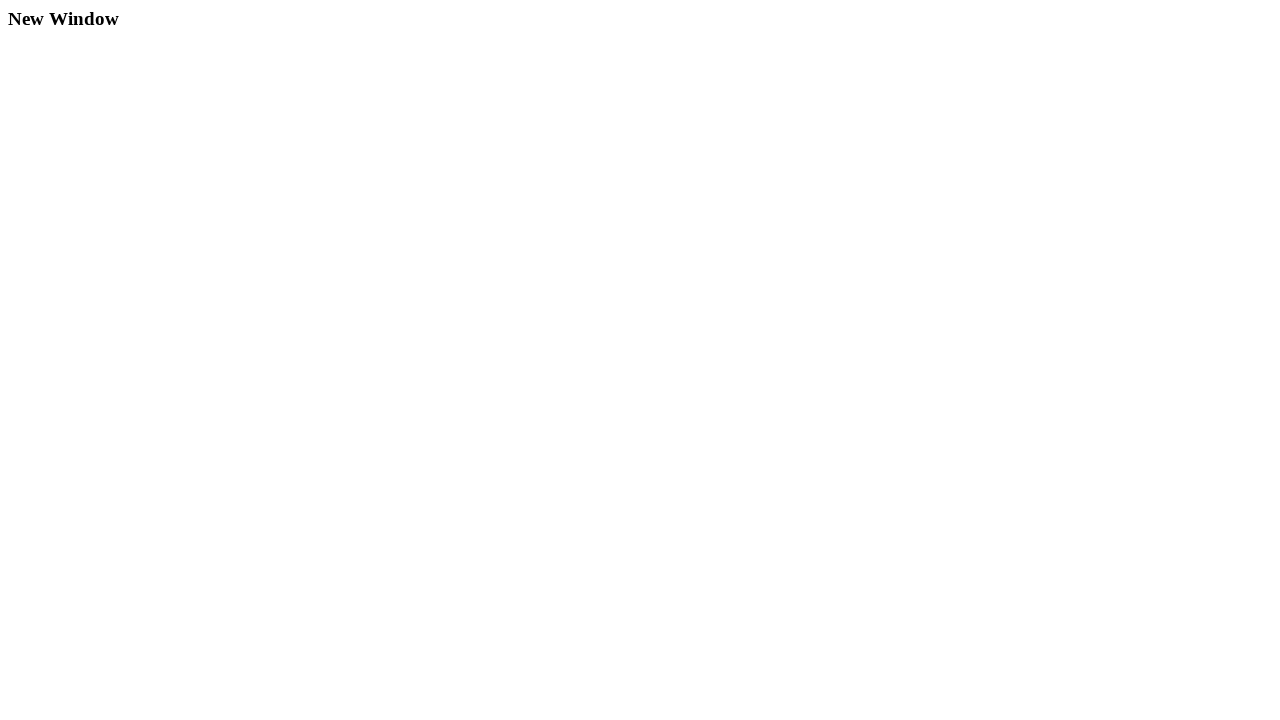

Verified new window title is 'New Window'
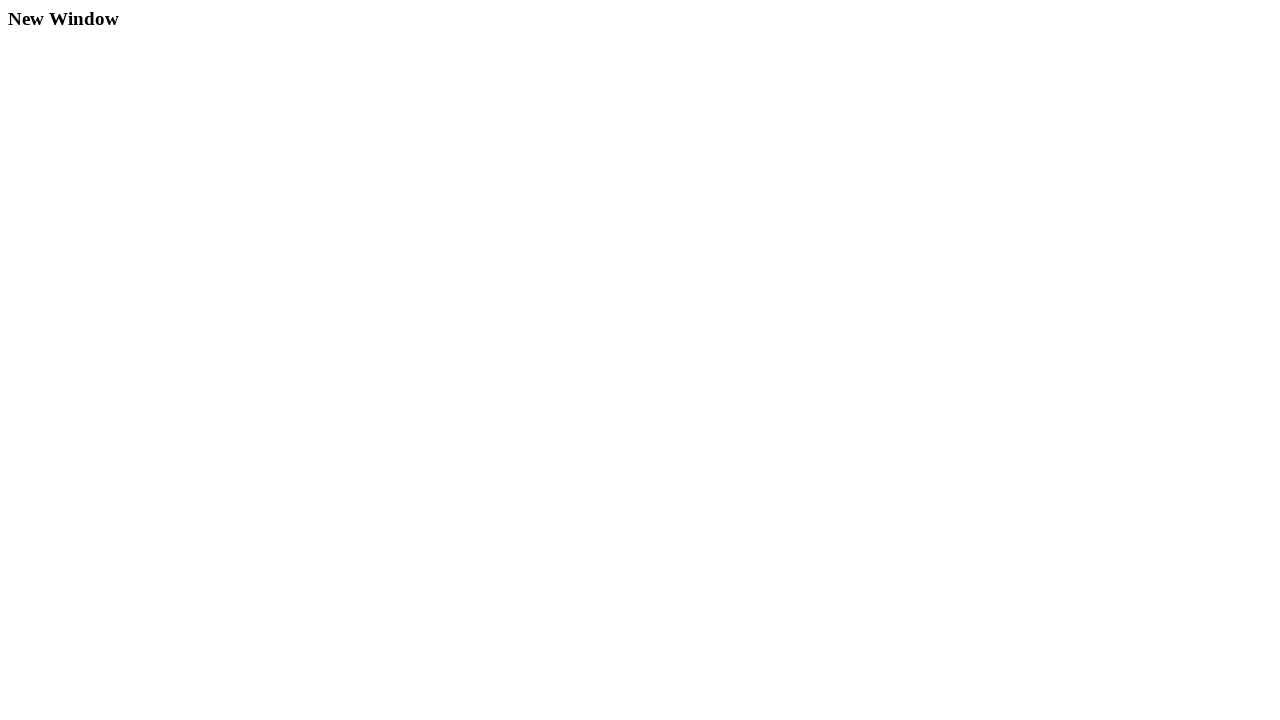

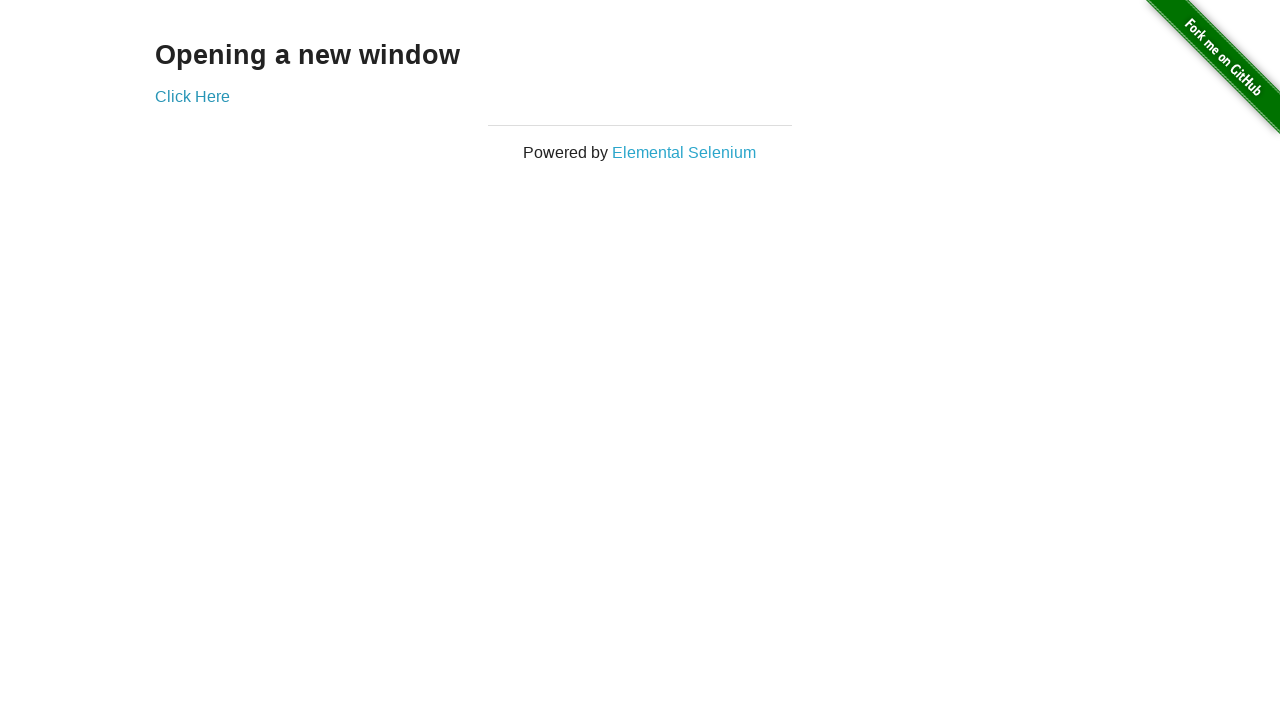